Logs into the application, adds a product to cart, then removes it from the cart

Starting URL: https://www.saucedemo.com/

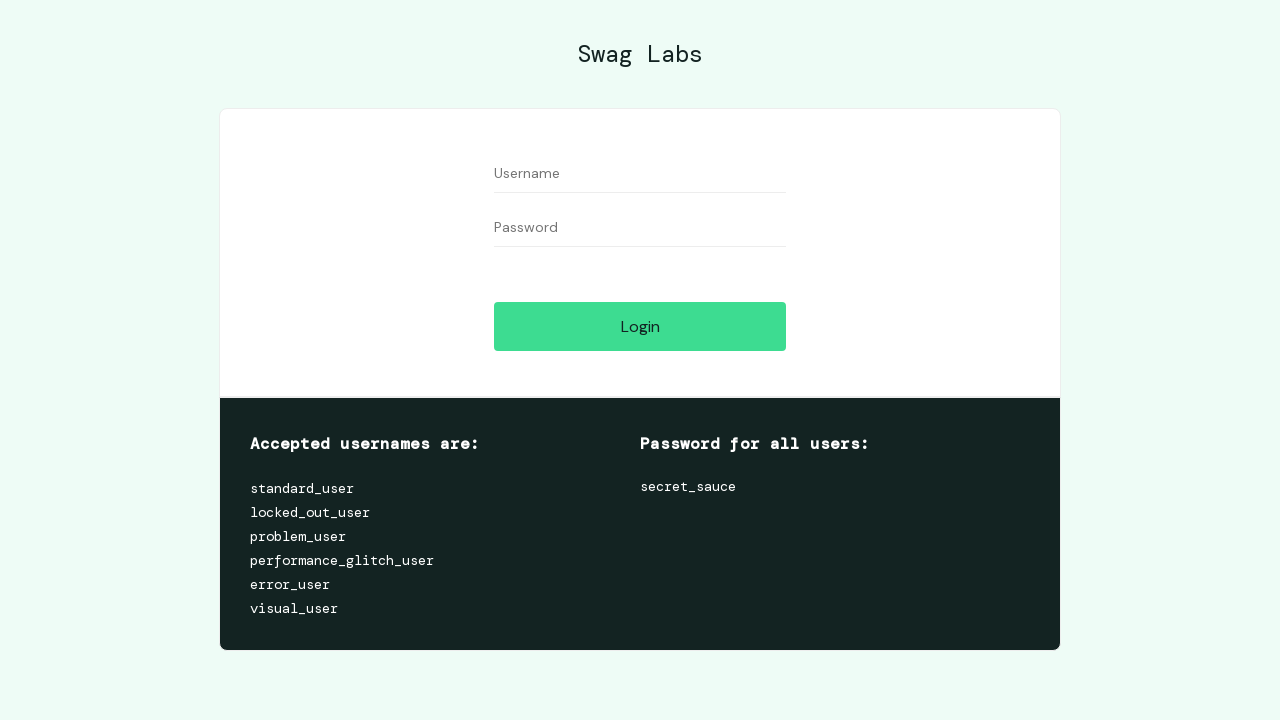

Filled username field with 'standard_user' on #user-name
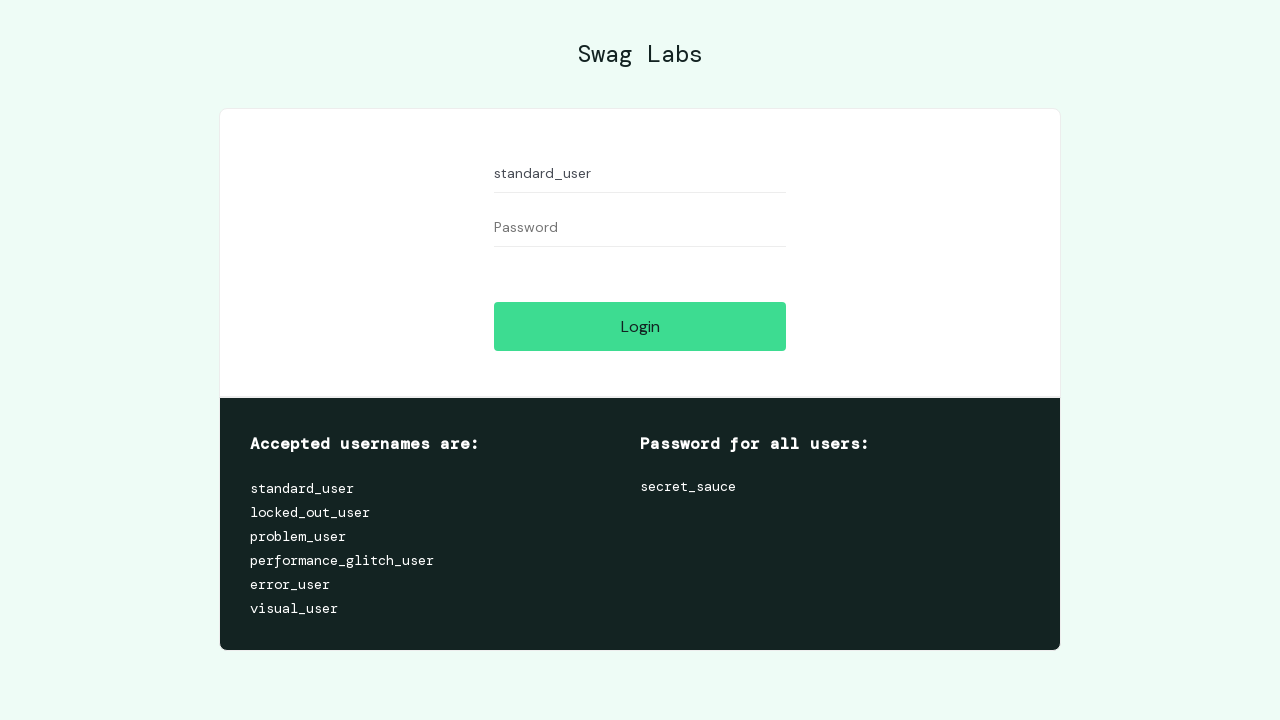

Filled password field with 'secret_sauce' on #password
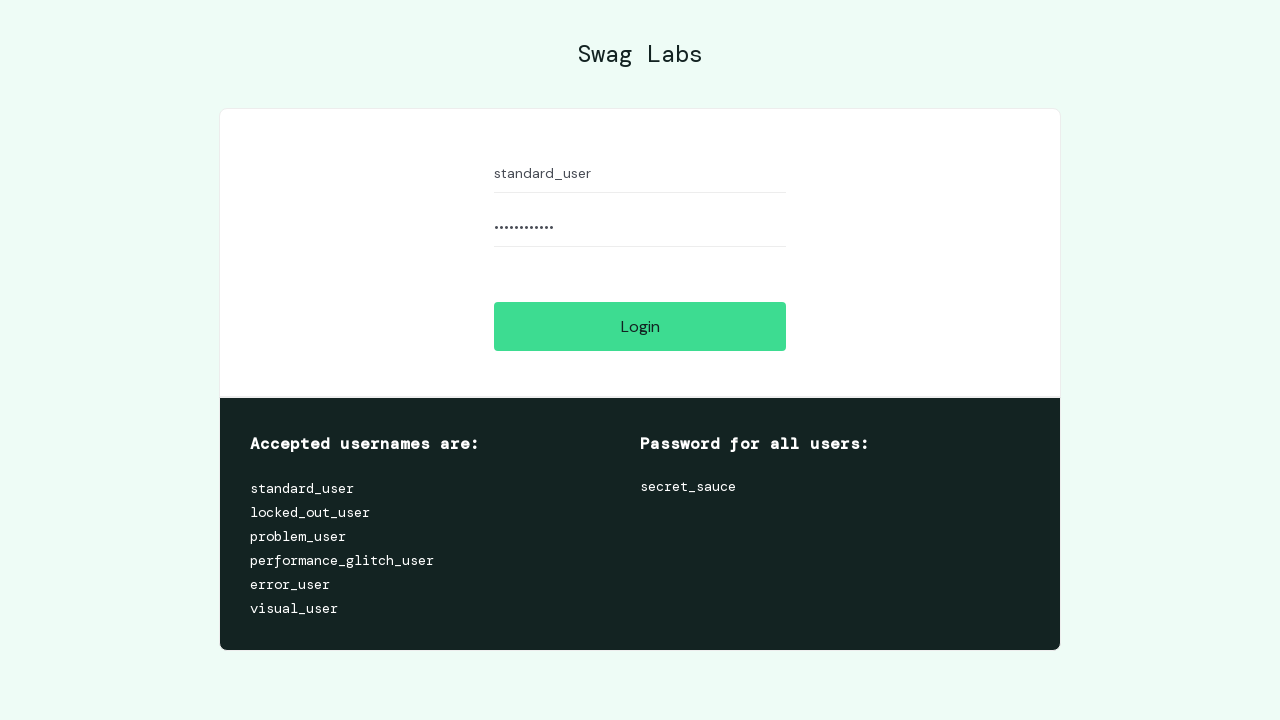

Clicked login button to authenticate at (640, 326) on #login-button
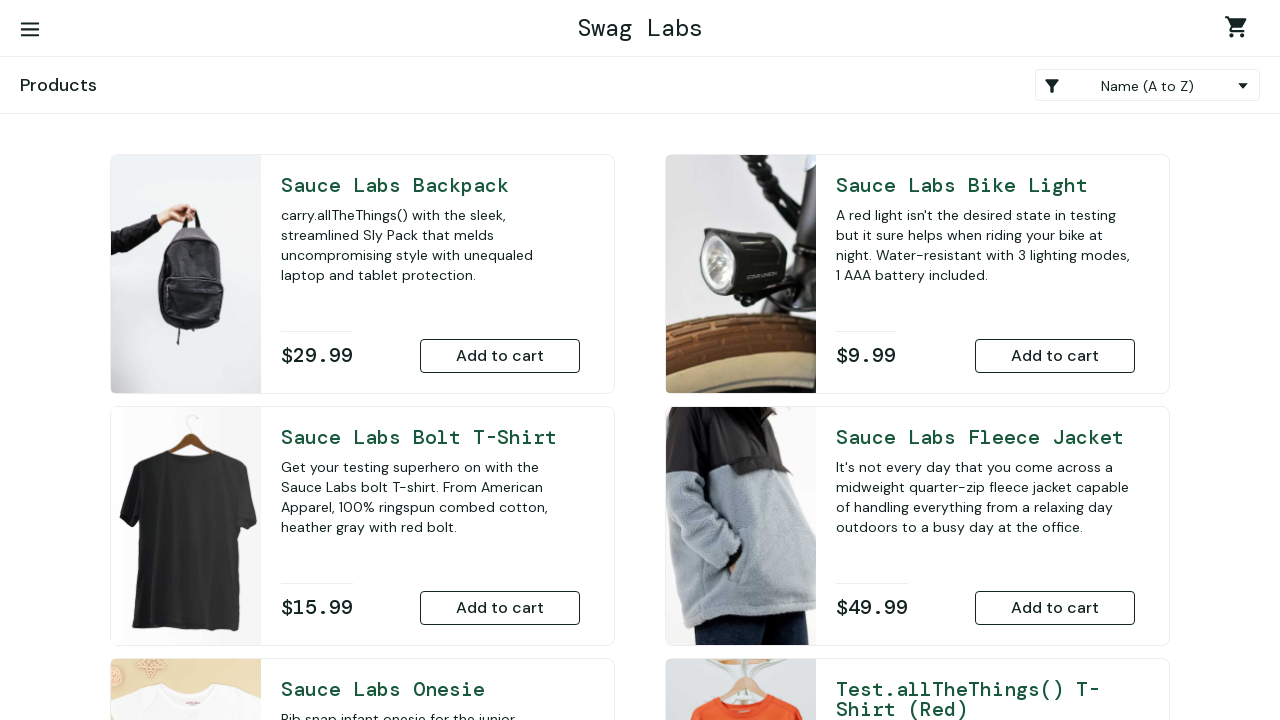

Navigated to inventory page
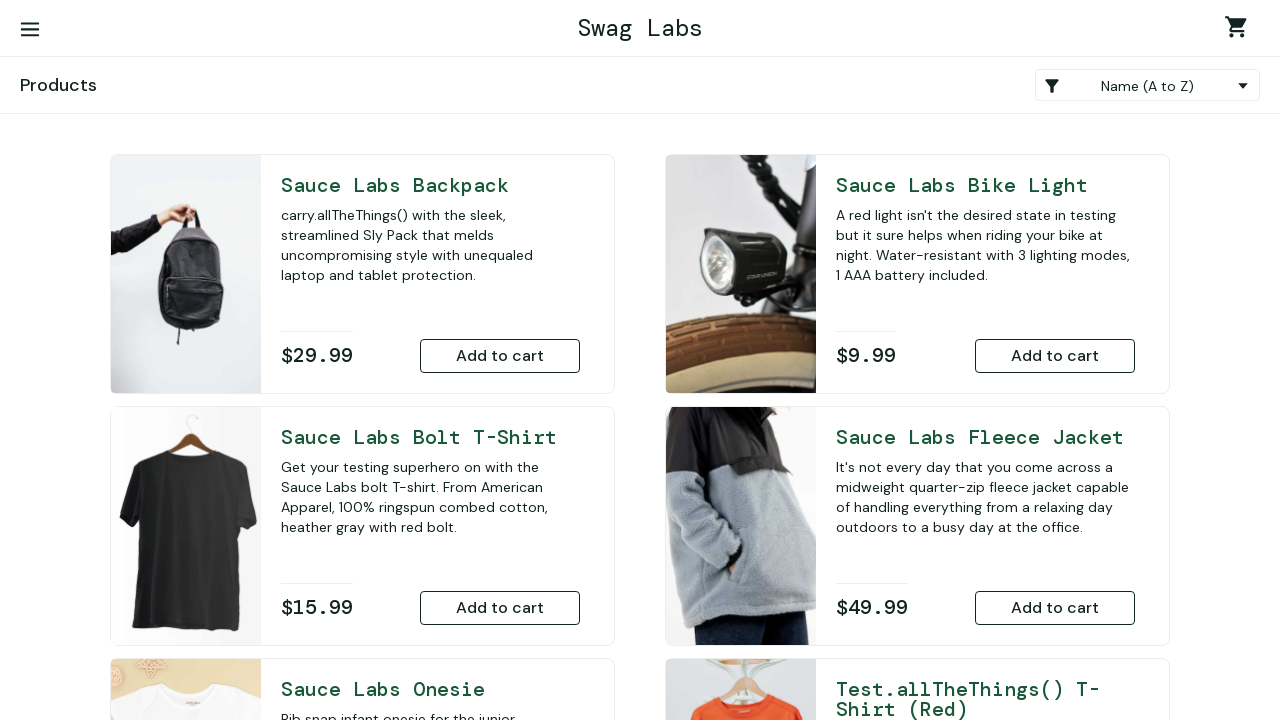

Added Sauce Labs Backpack to cart at (500, 356) on #add-to-cart-sauce-labs-backpack
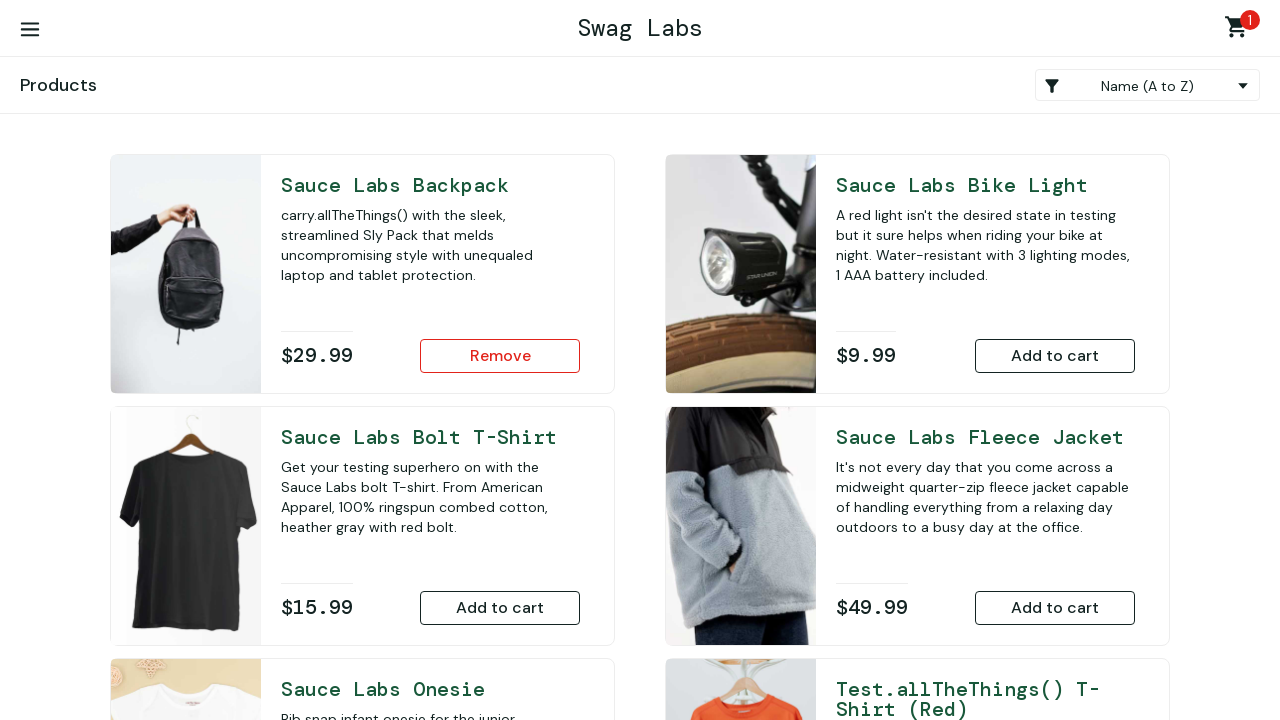

Removed Sauce Labs Backpack from cart at (500, 356) on #remove-sauce-labs-backpack
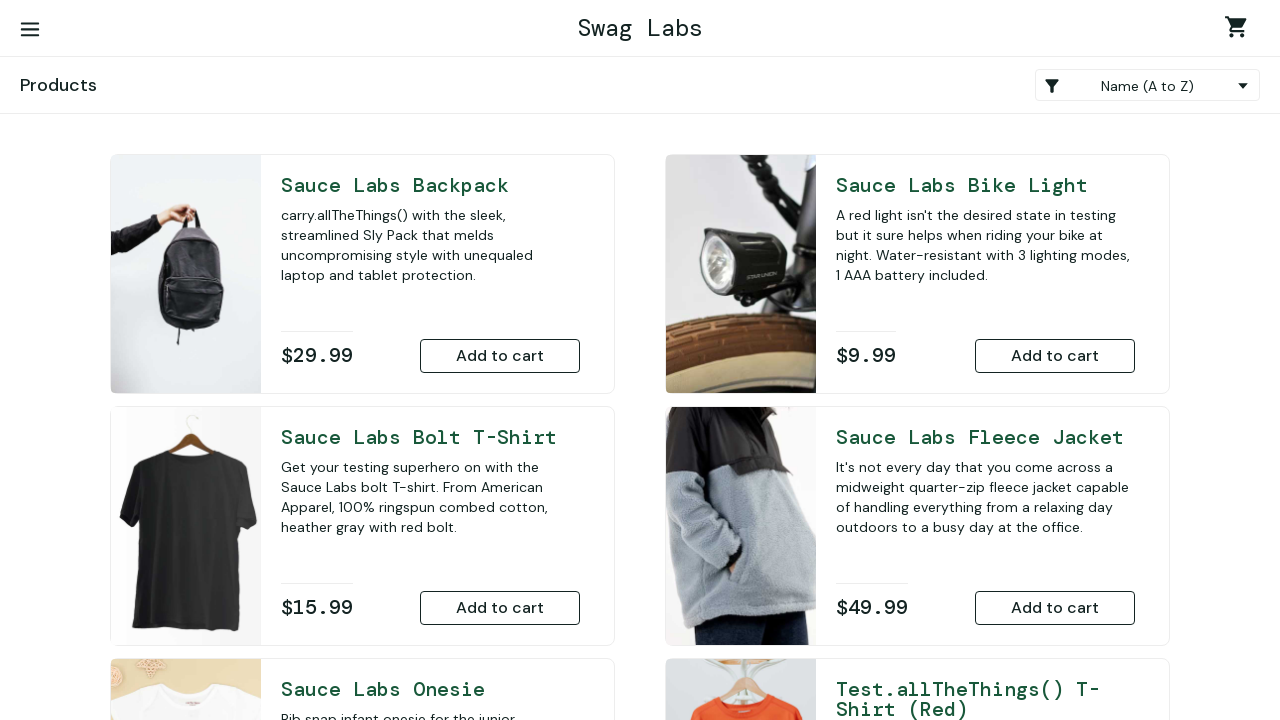

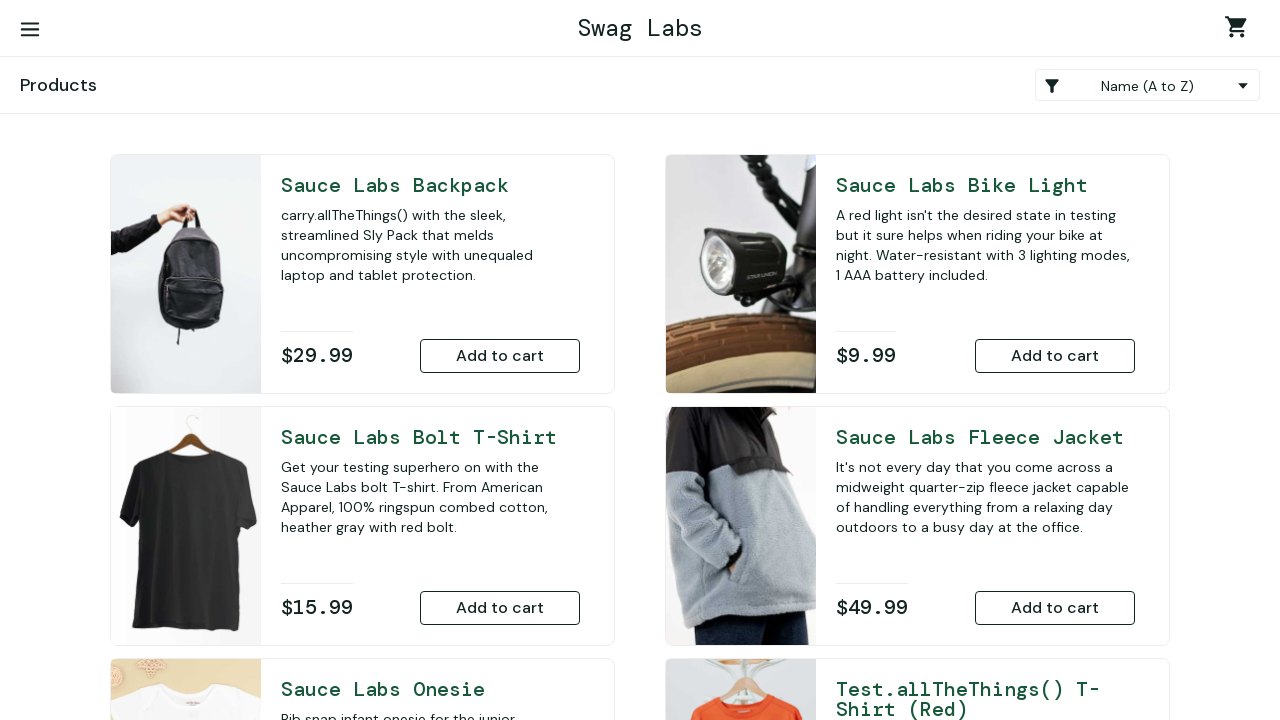